Demonstrates cookie manipulation by navigating to a website, adding a custom cookie, deleting it, and then clearing all cookies.

Starting URL: https://www.dummyticket.com/

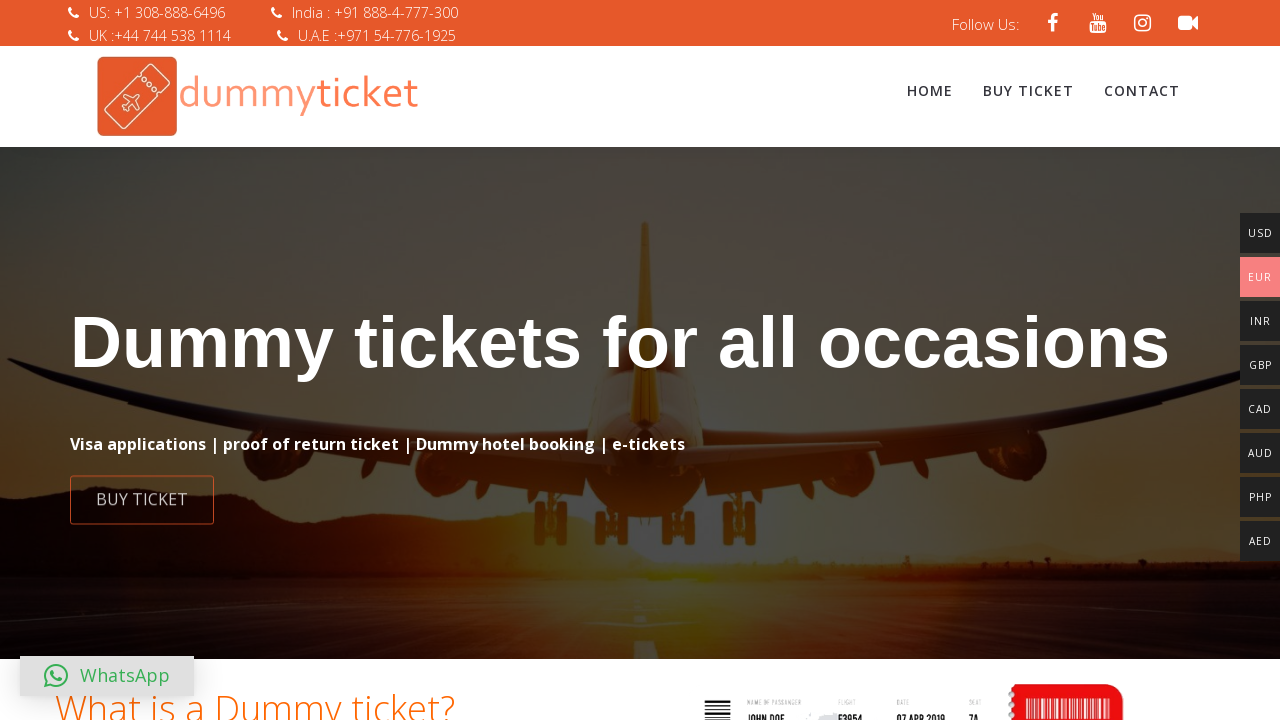

Waited for page to load (domcontentloaded state)
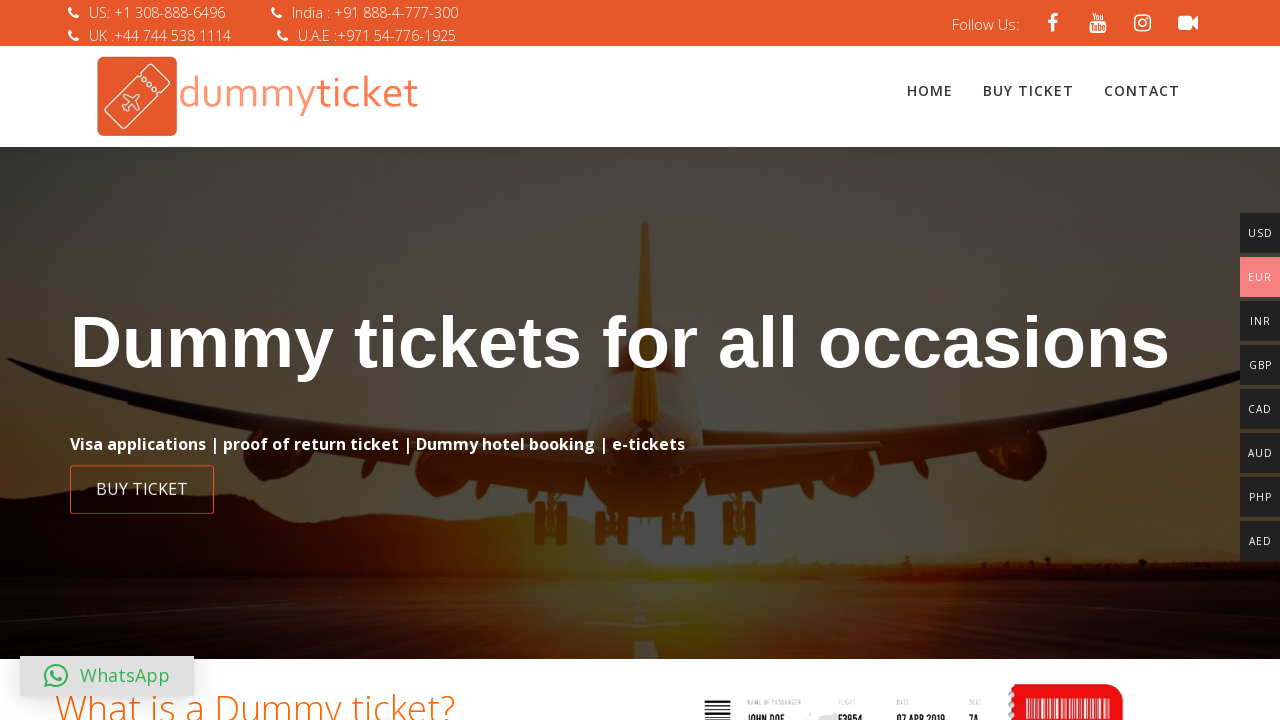

Retrieved all cookies from site: 14 cookies found
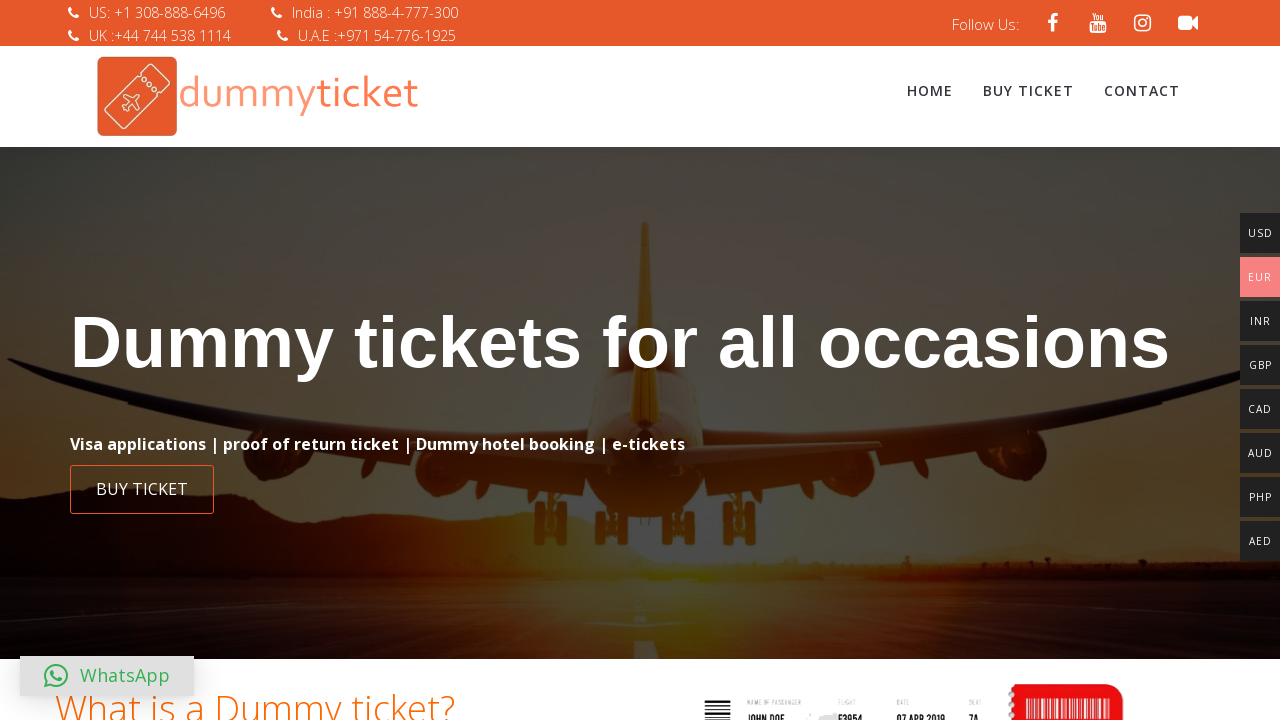

Added custom cookie 'myCookie' with value '536%64%672%565%'
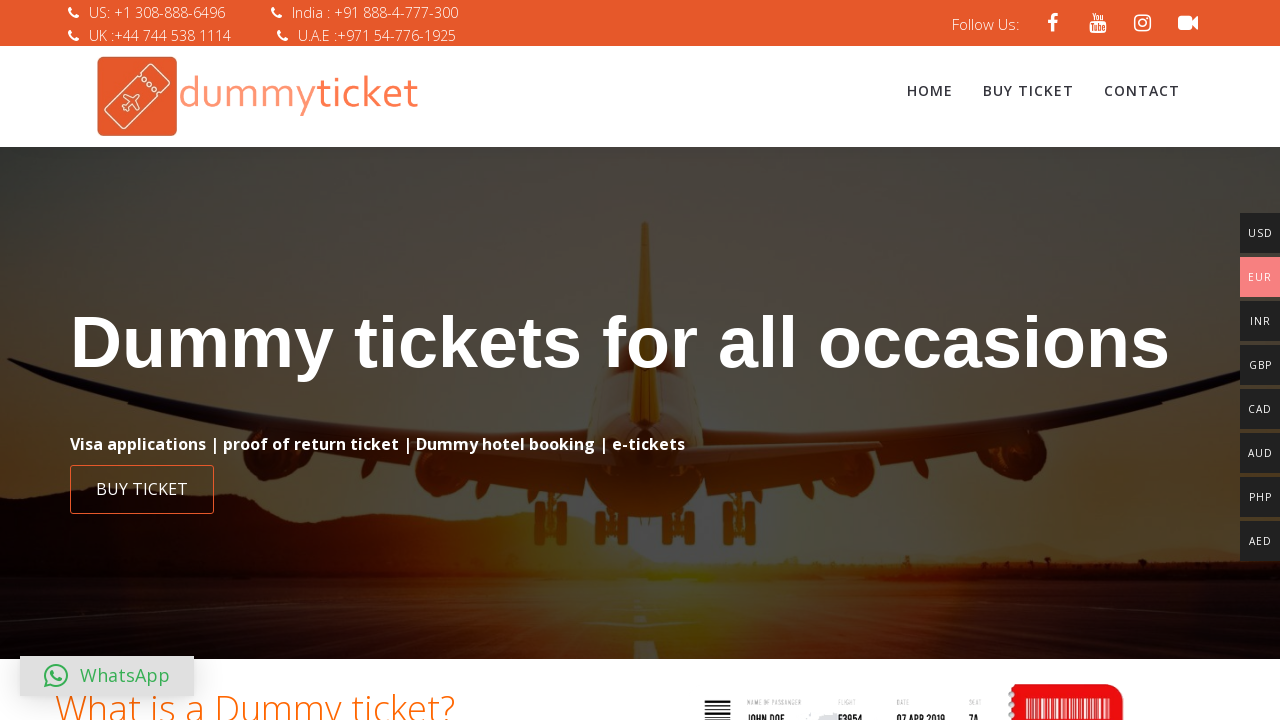

Retrieved cookies after adding new cookie: 15 cookies found
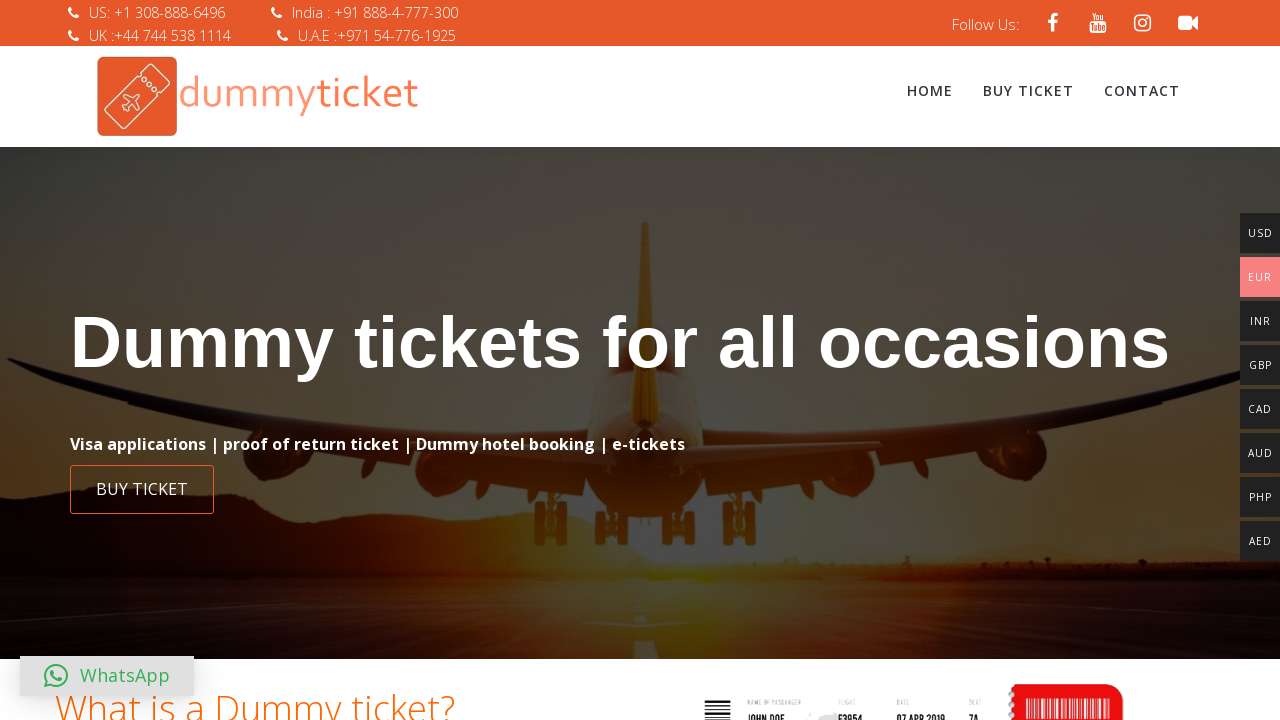

Retrieved all cookies before selective deletion: 15 cookies
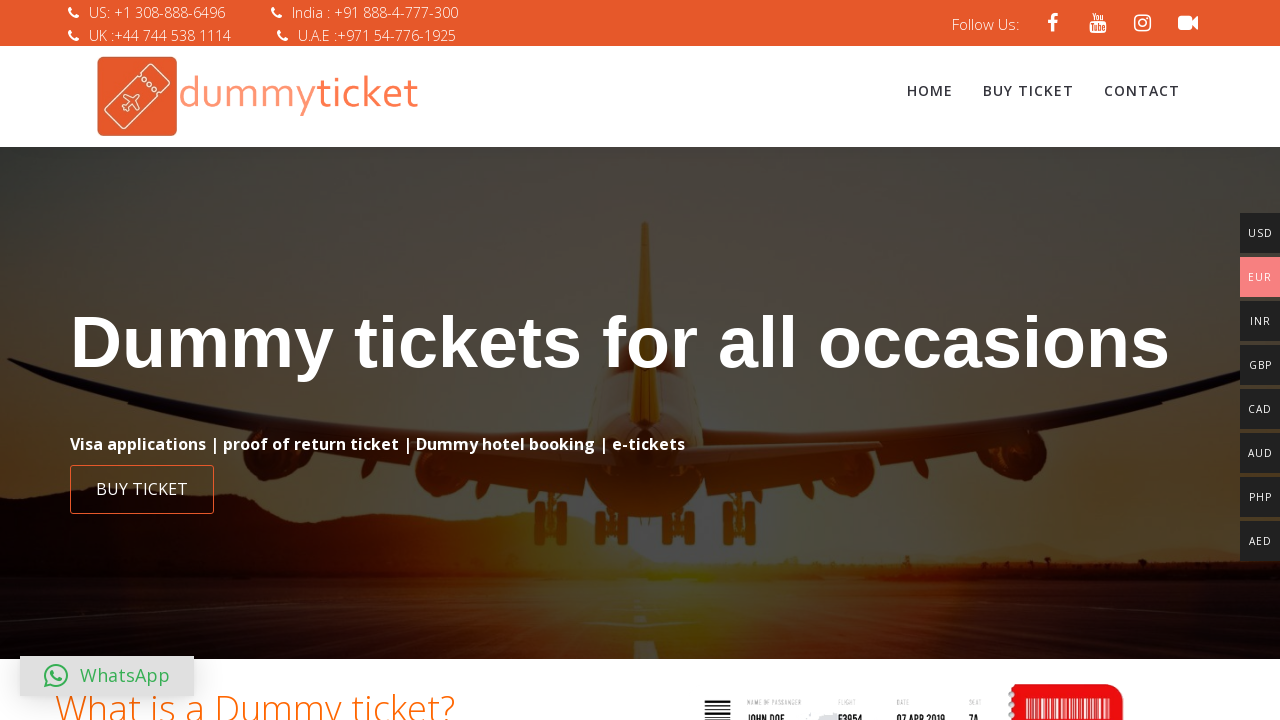

Cleared all cookies from context
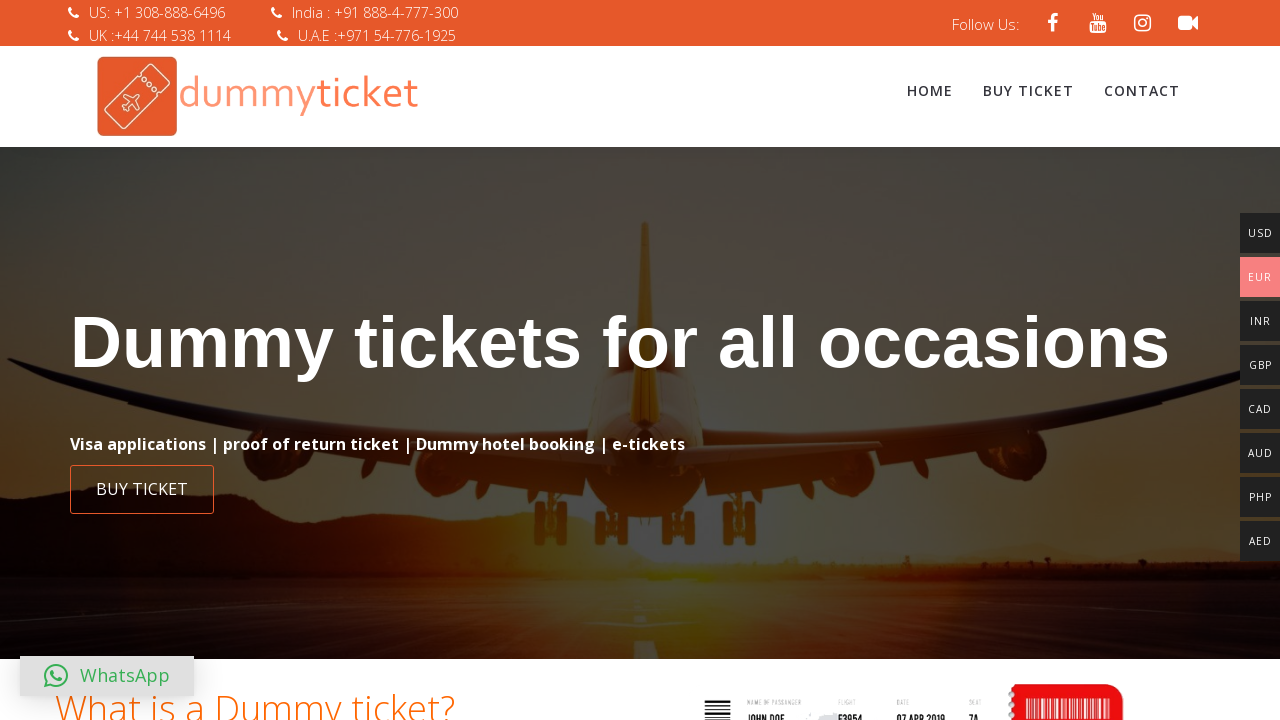

Re-added all cookies except 'myCookie' (selective deletion)
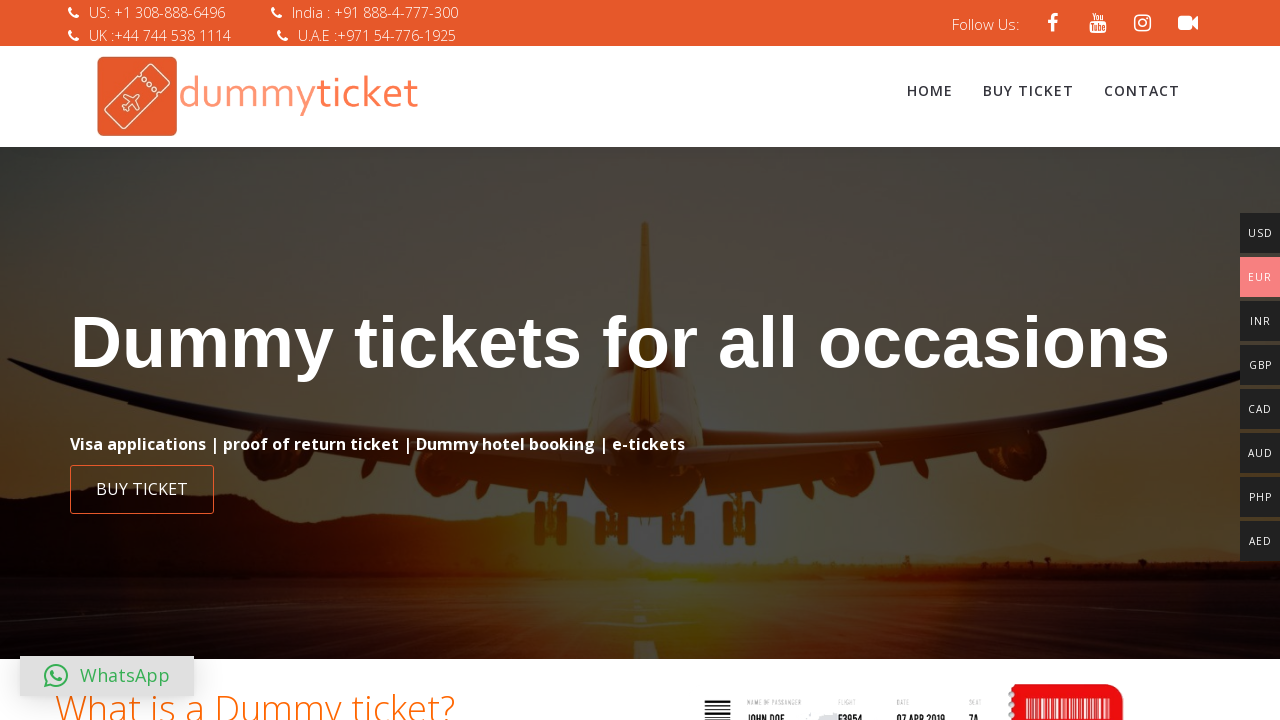

Retrieved cookies after deleting 'myCookie': 14 cookies remaining
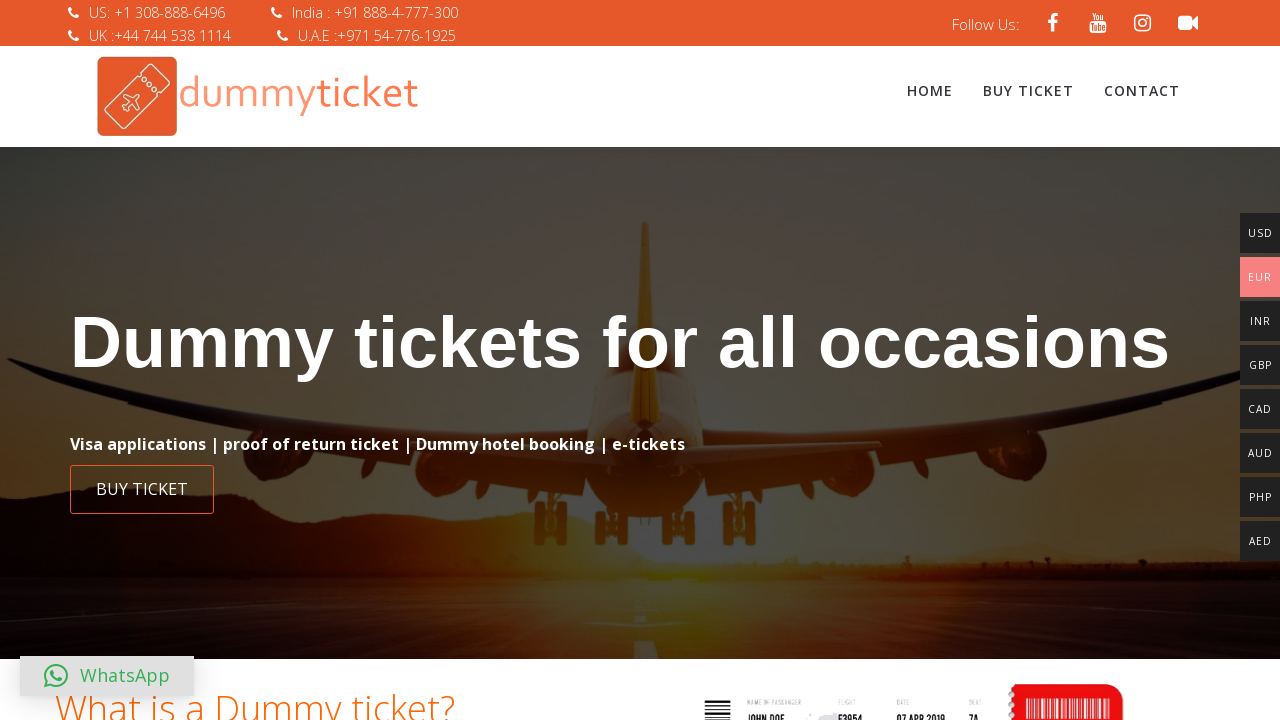

Cleared all remaining cookies from context
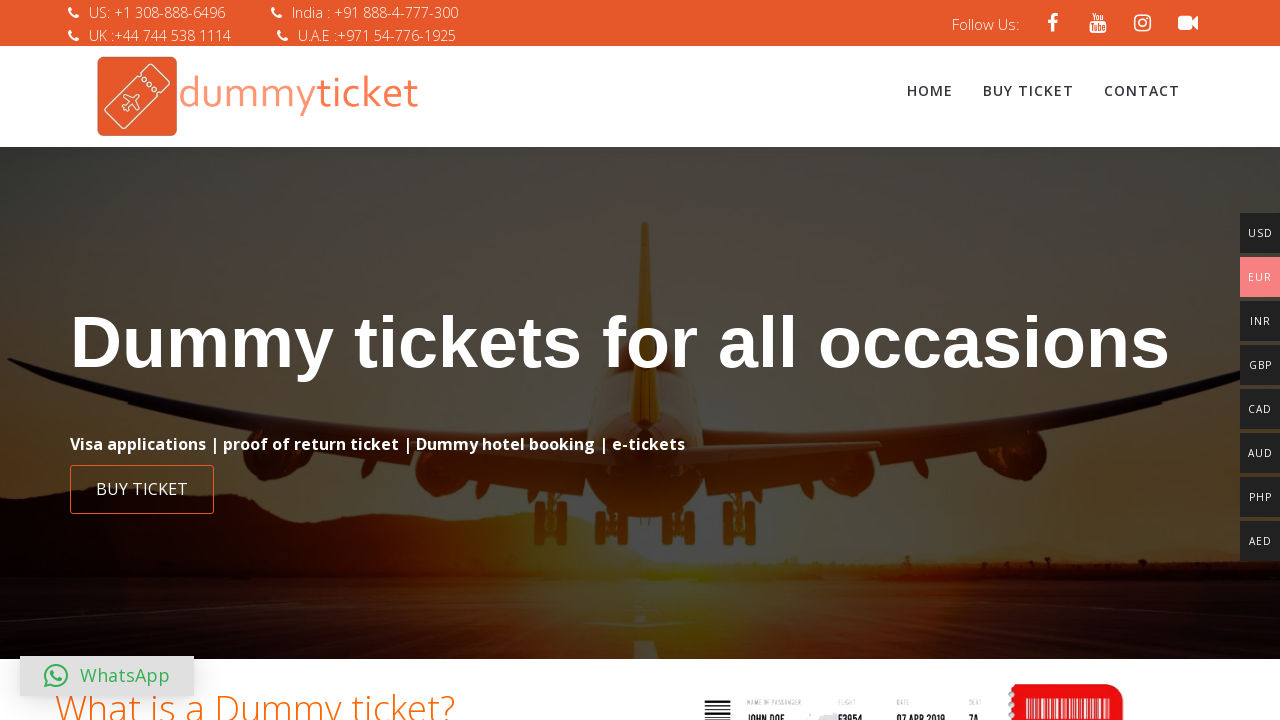

Verified all cookies deleted: 0 cookies remaining
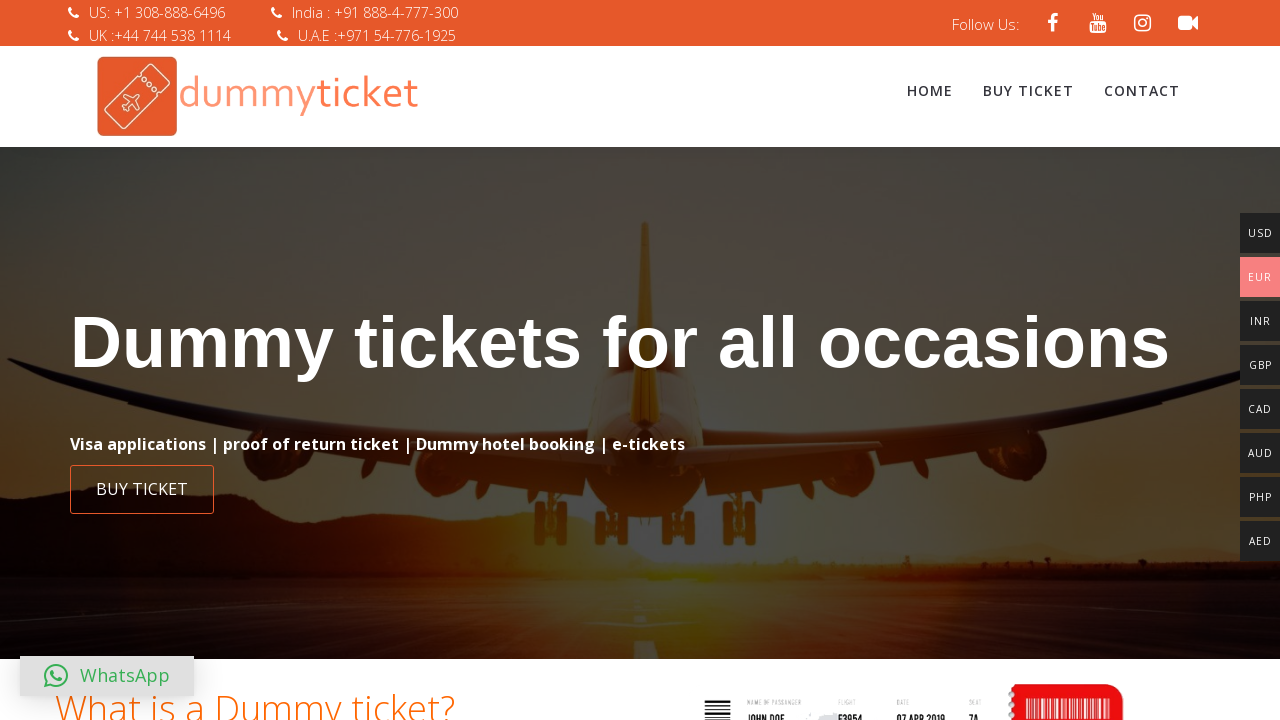

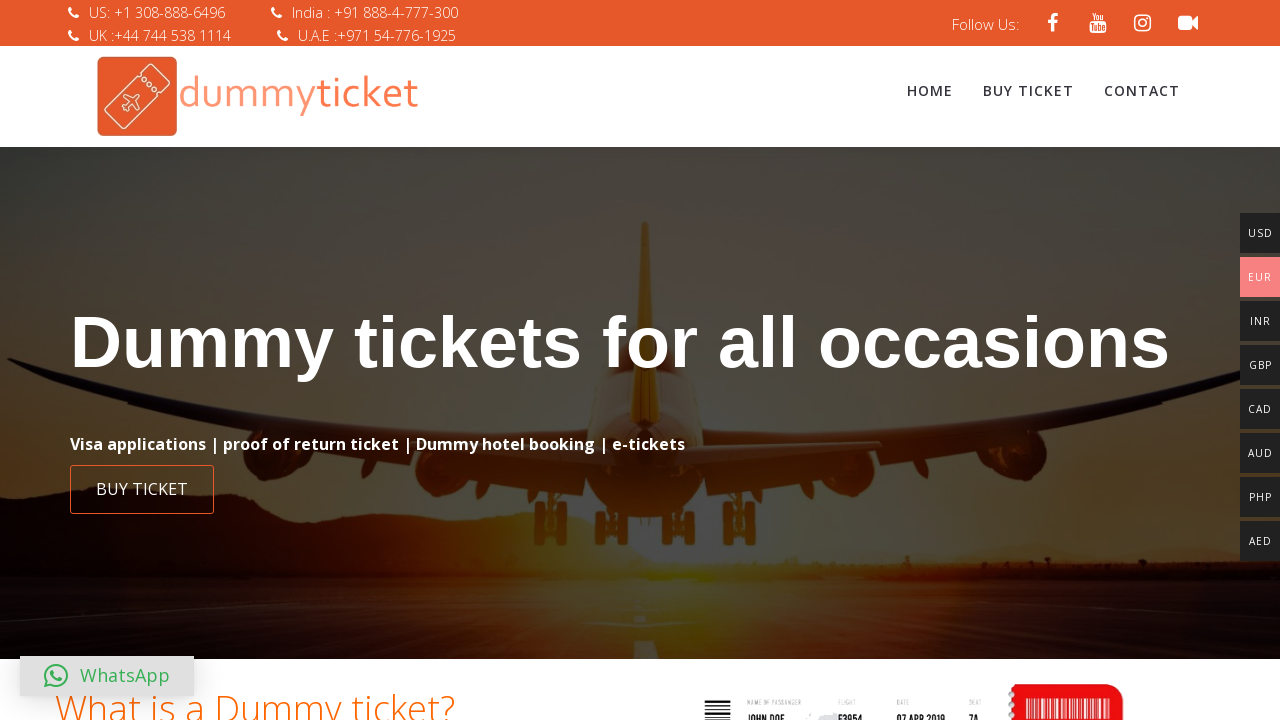